Tests the company search functionality on the UK government's company information service by entering a search query and submitting the form

Starting URL: https://find-and-update.company-information.service.gov.uk/

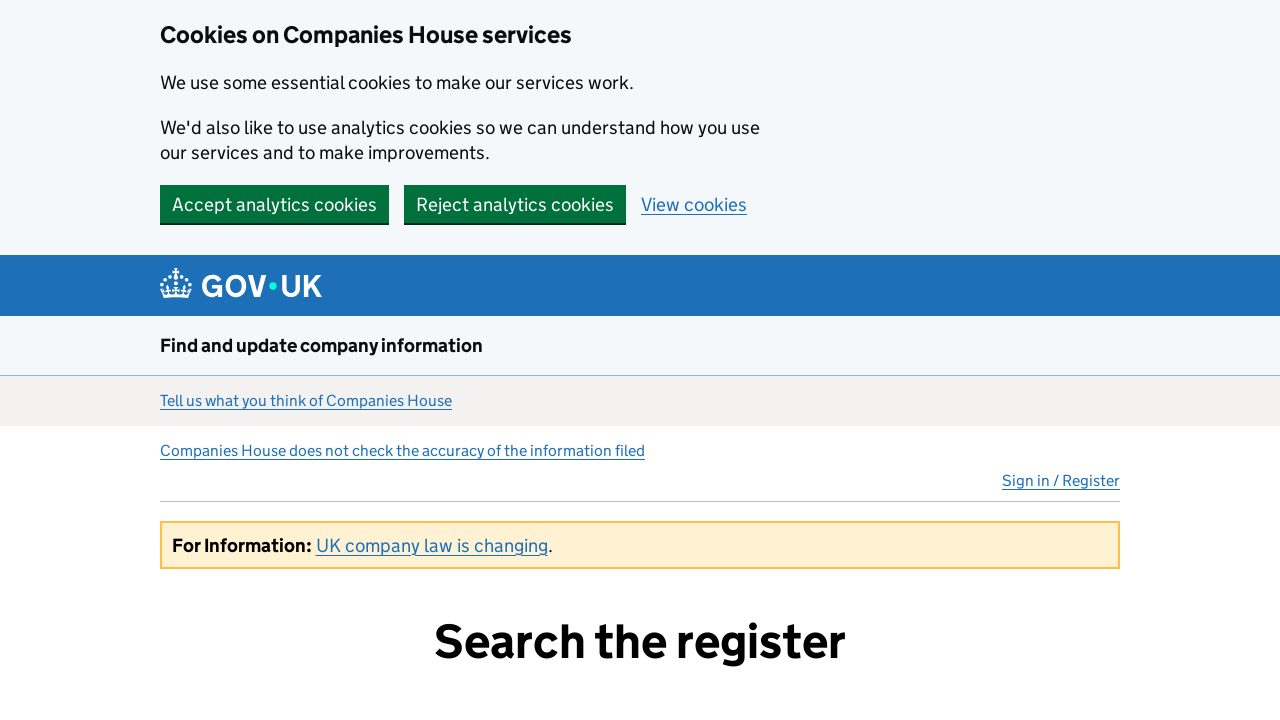

Filled search input field with 'ade' on input
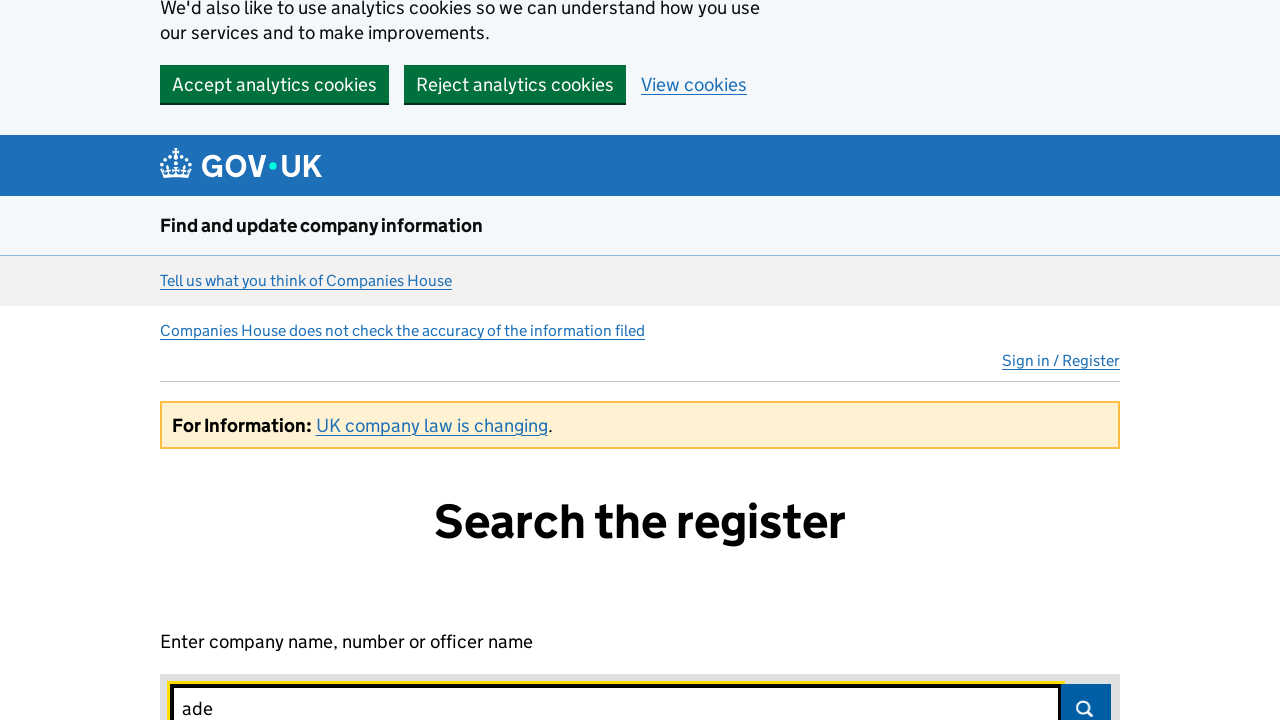

Clicked search button to submit company search query at (274, 84) on button
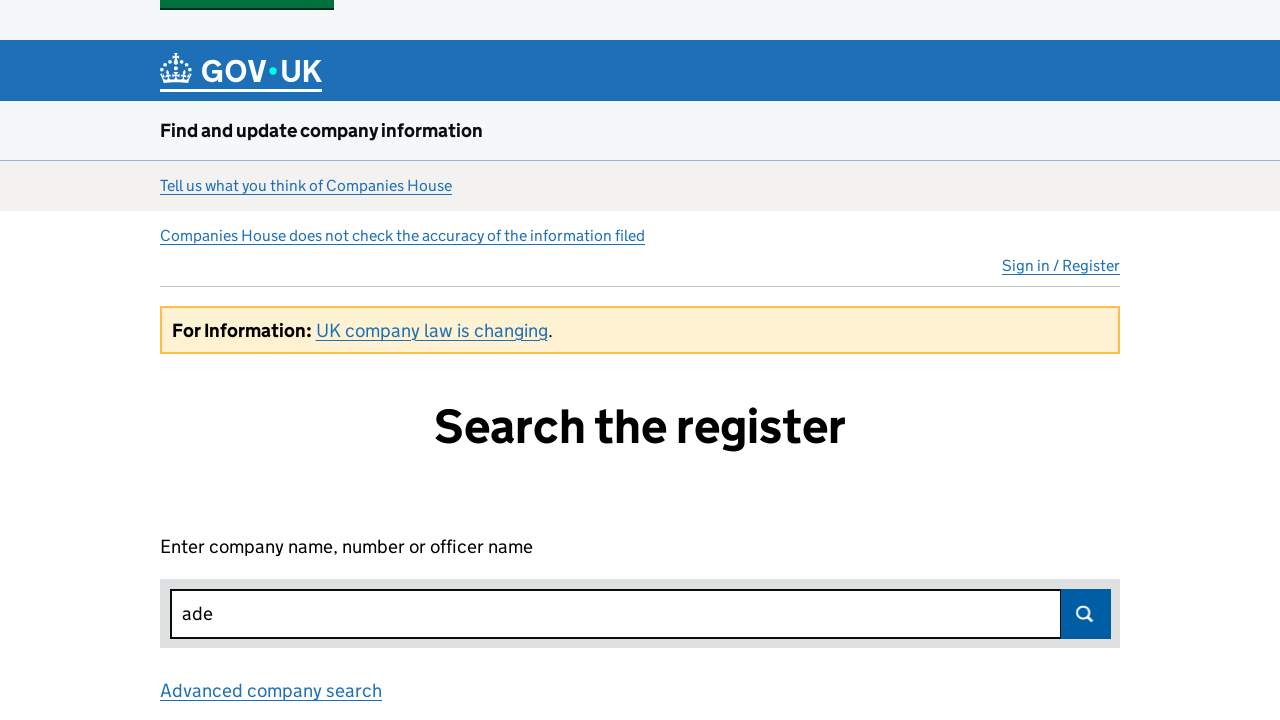

Search results page loaded successfully
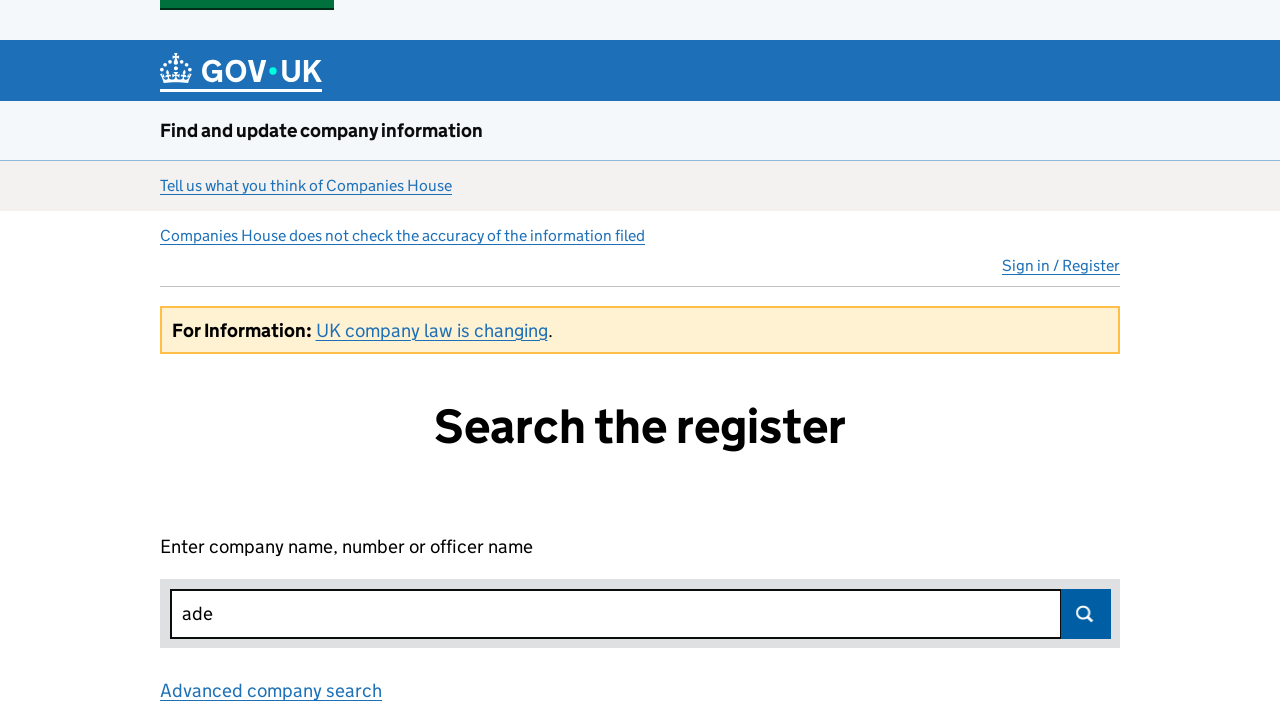

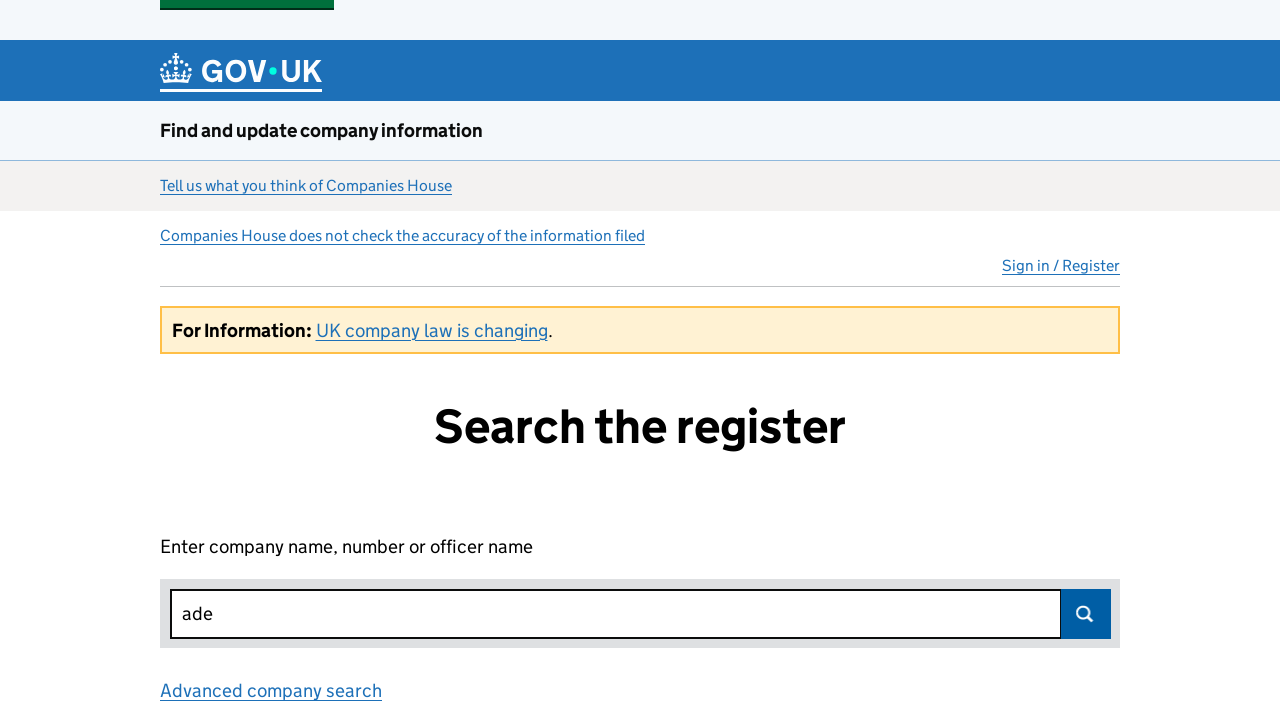